Navigates to Browse Languages page and verifies the table headers are displayed correctly

Starting URL: http://www.99-bottles-of-beer.net/

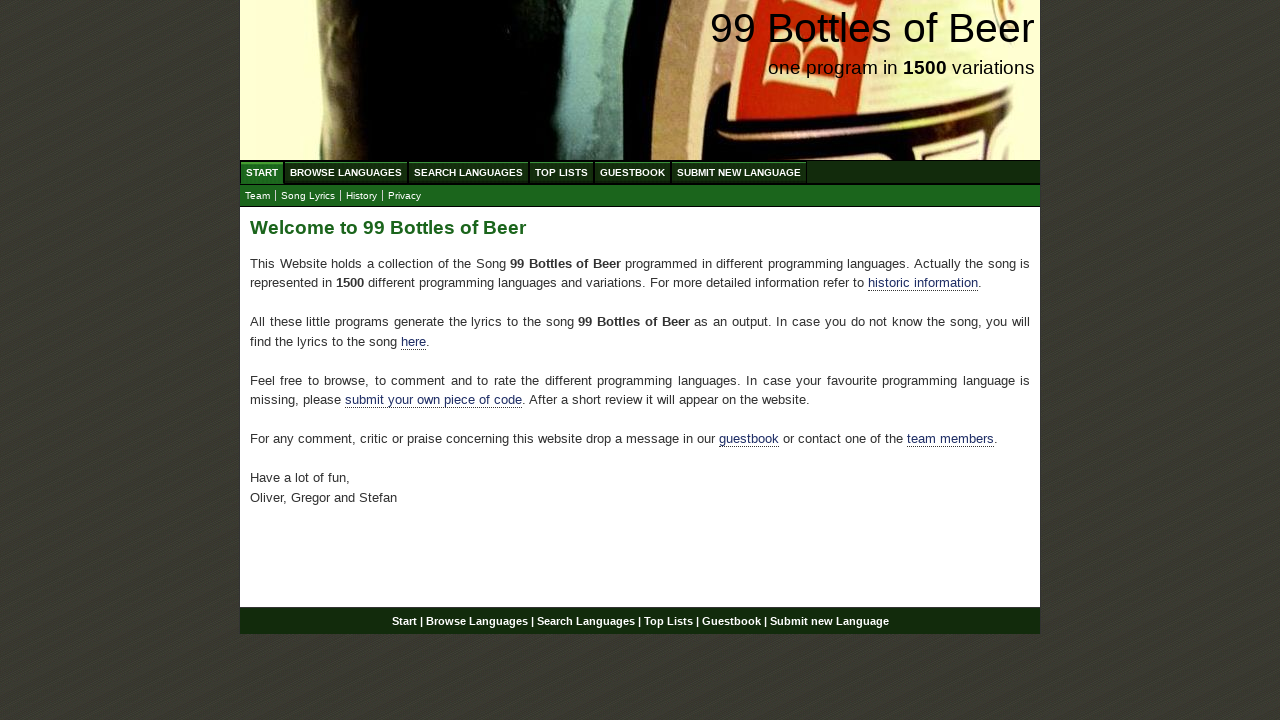

Clicked on Browse Languages link at (346, 172) on #menu li a[href='/abc.html']
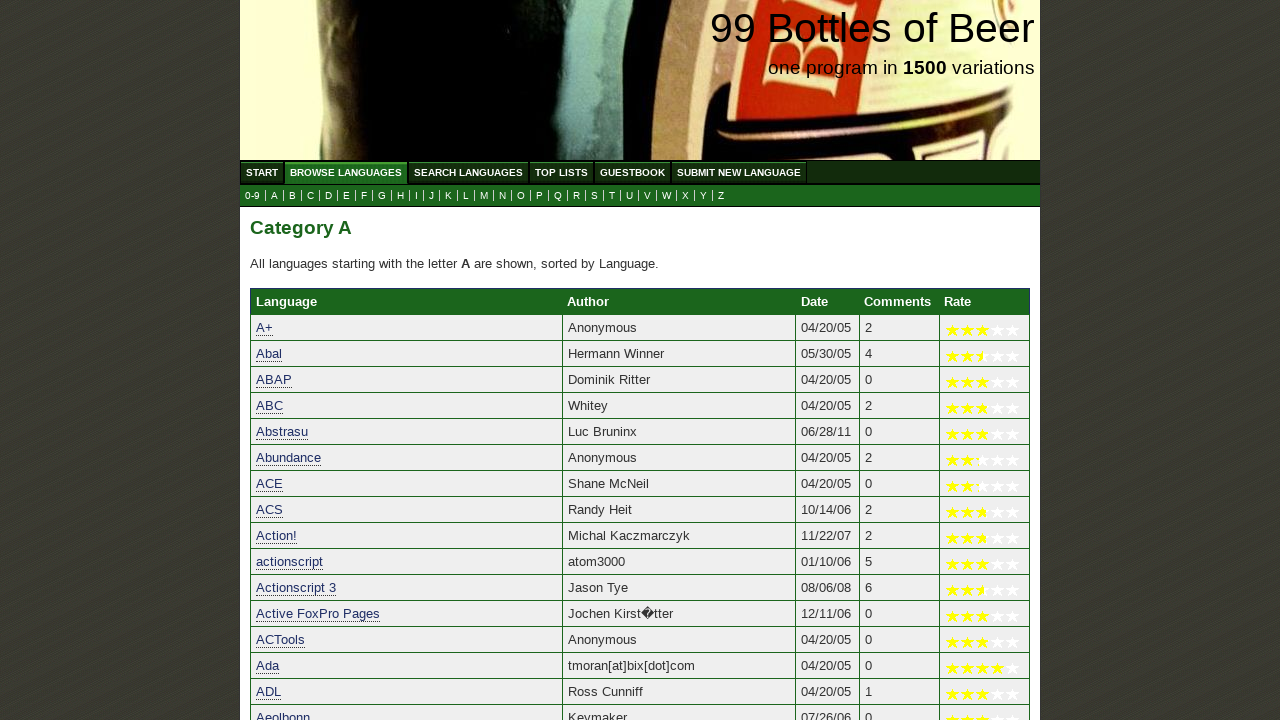

Language table header appeared
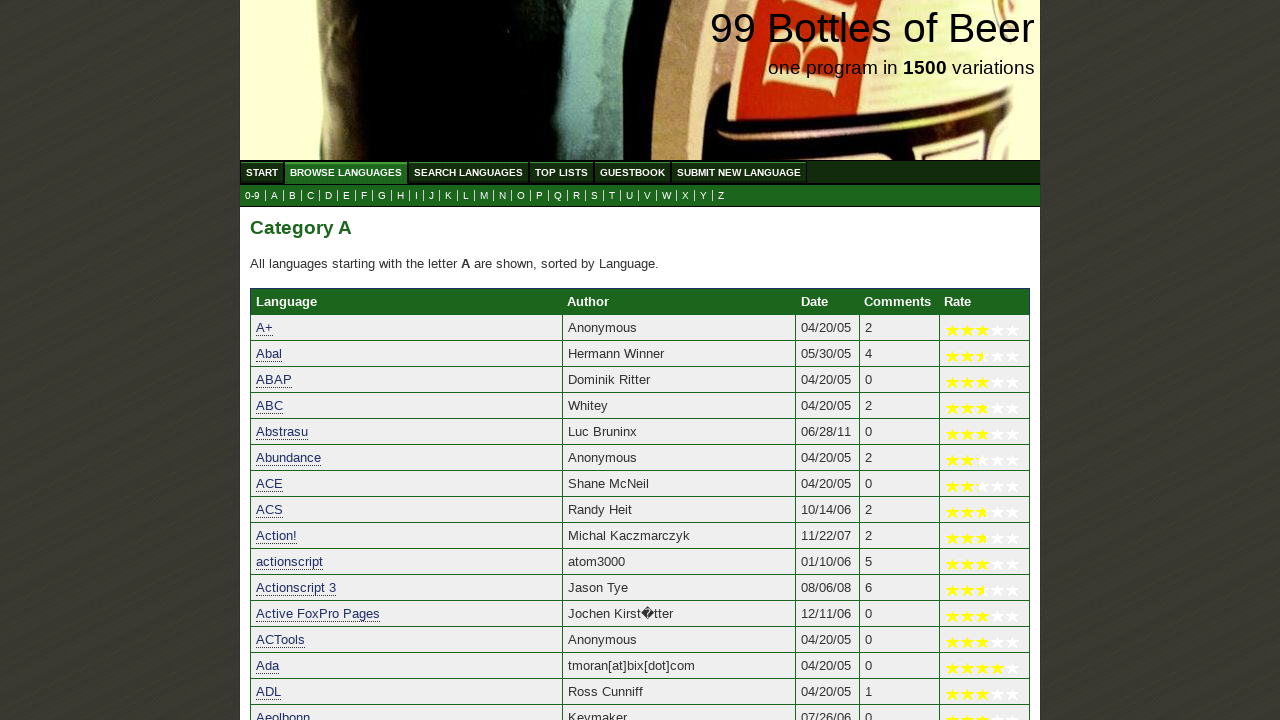

Author table header appeared
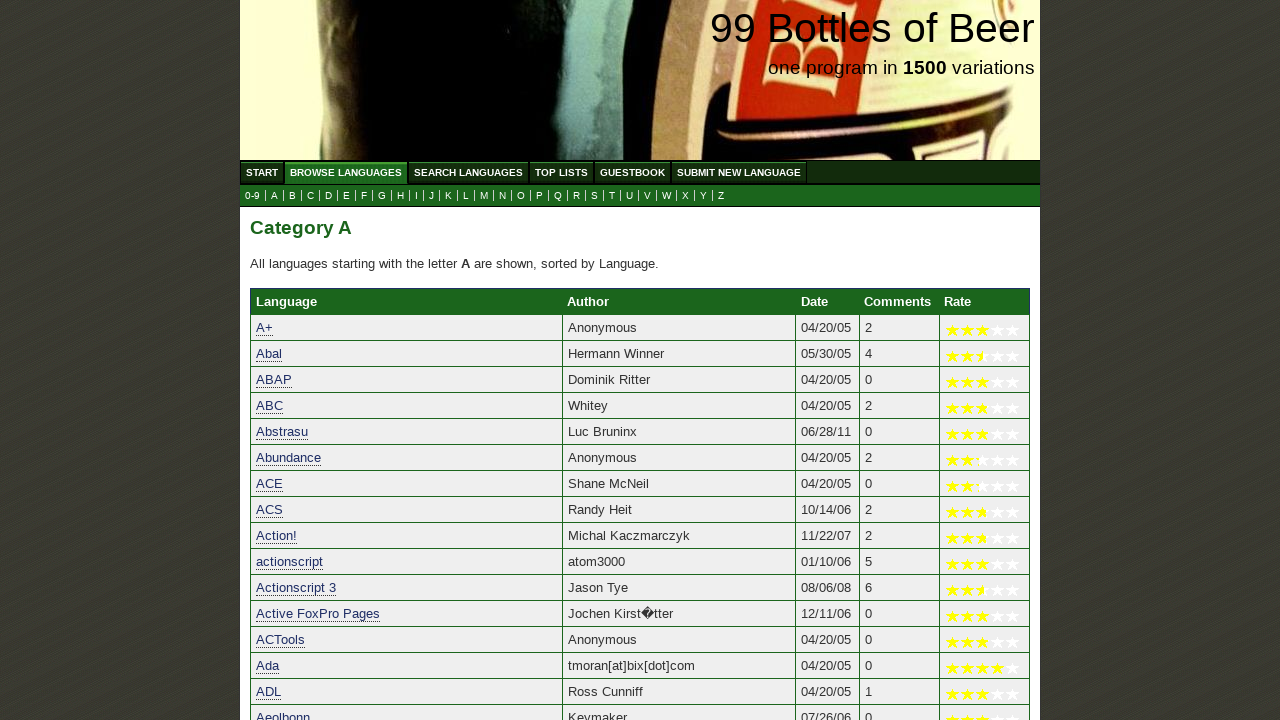

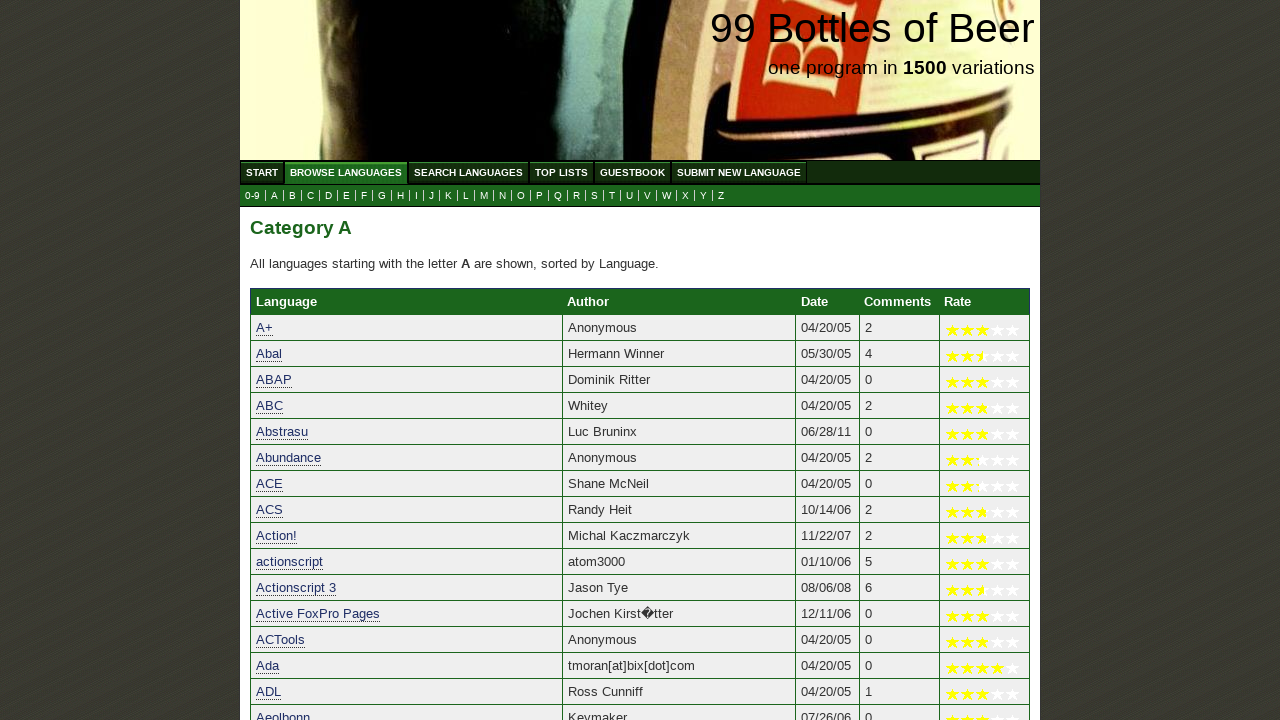